Tests Bootstrap dropdown functionality by clicking on the dropdown button and selecting the JavaScript option from the menu

Starting URL: https://www.w3schools.com/bootstrap/bootstrap_dropdowns.asp

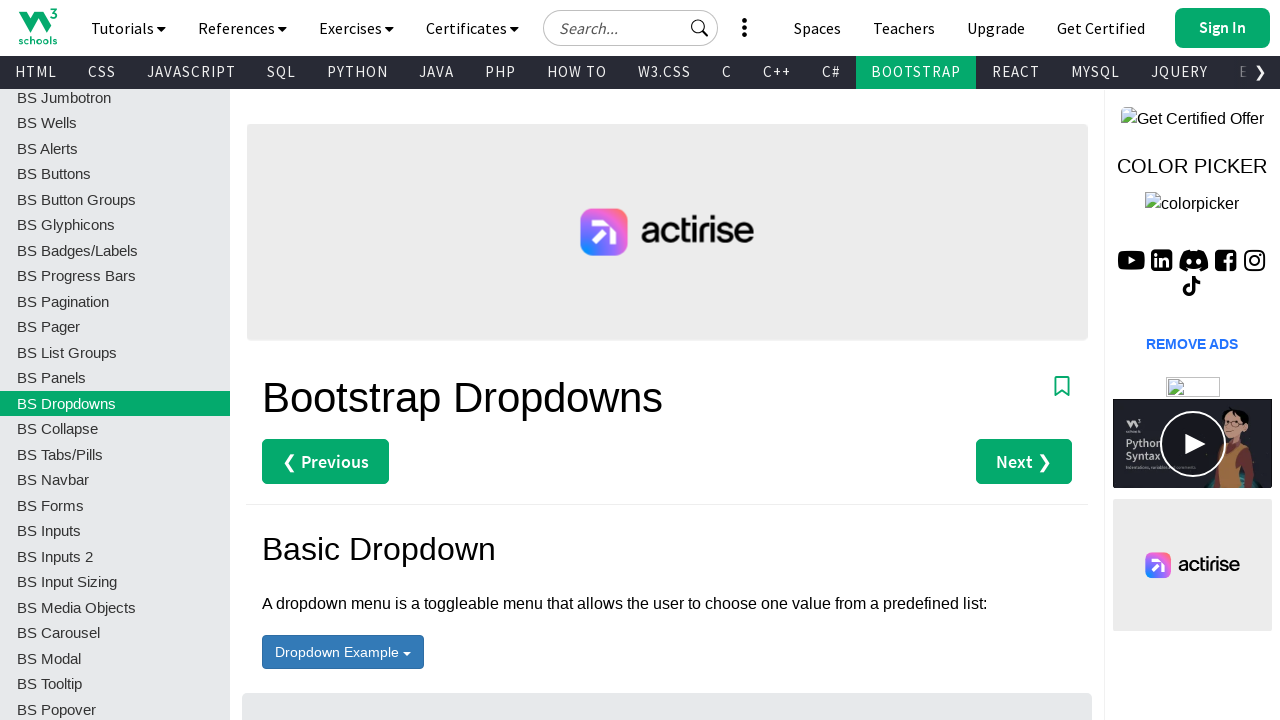

Clicked dropdown button to open menu at (343, 652) on button.btn.btn-primary.dropdown-toggle
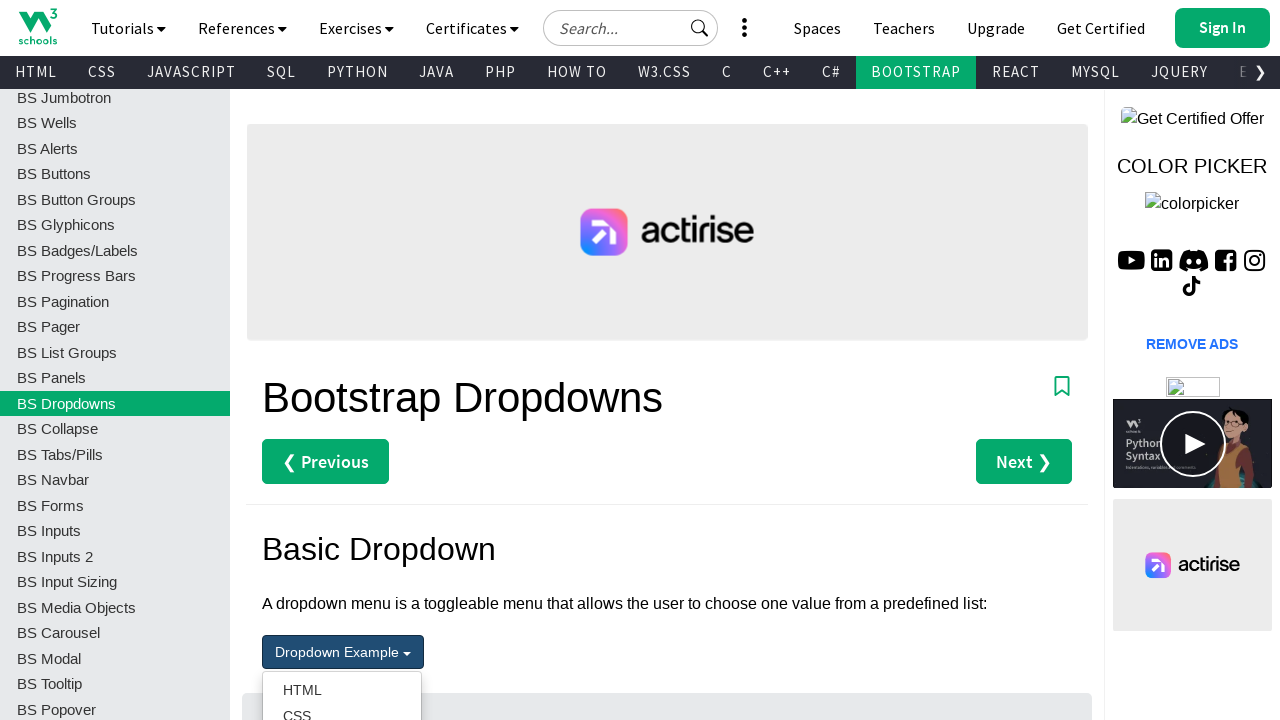

Dropdown menu is now visible
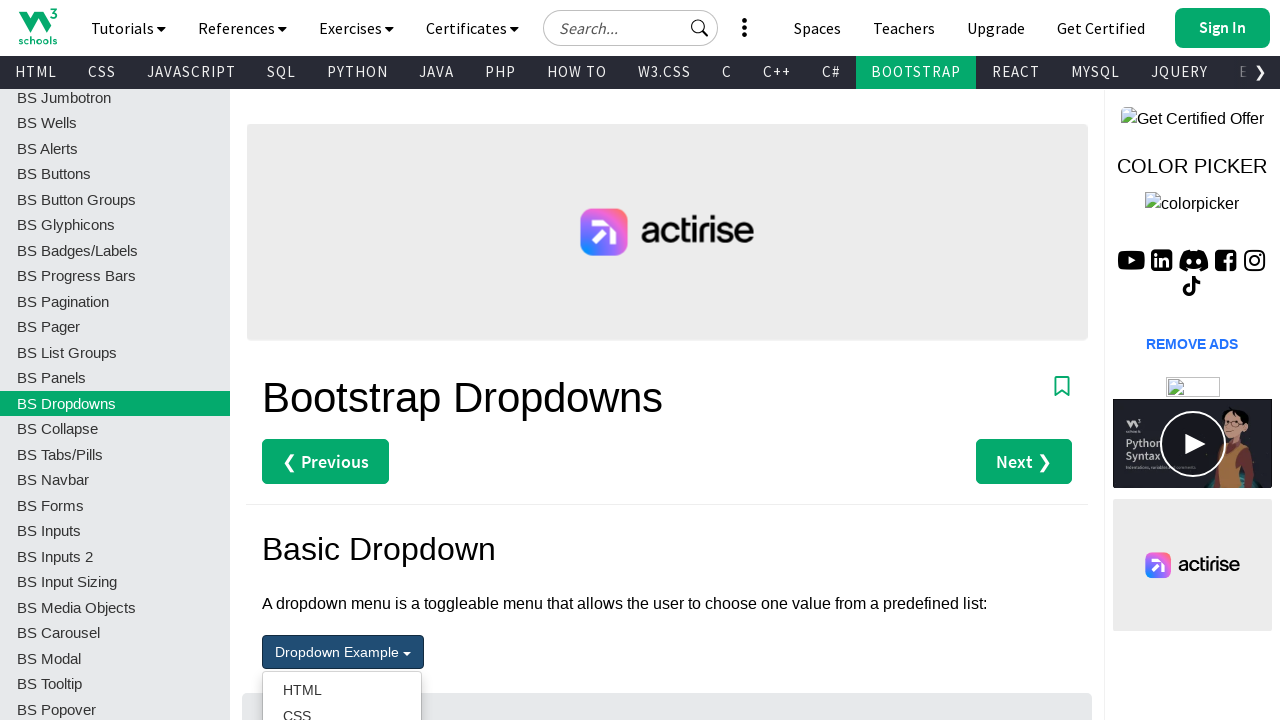

Located all dropdown menu items
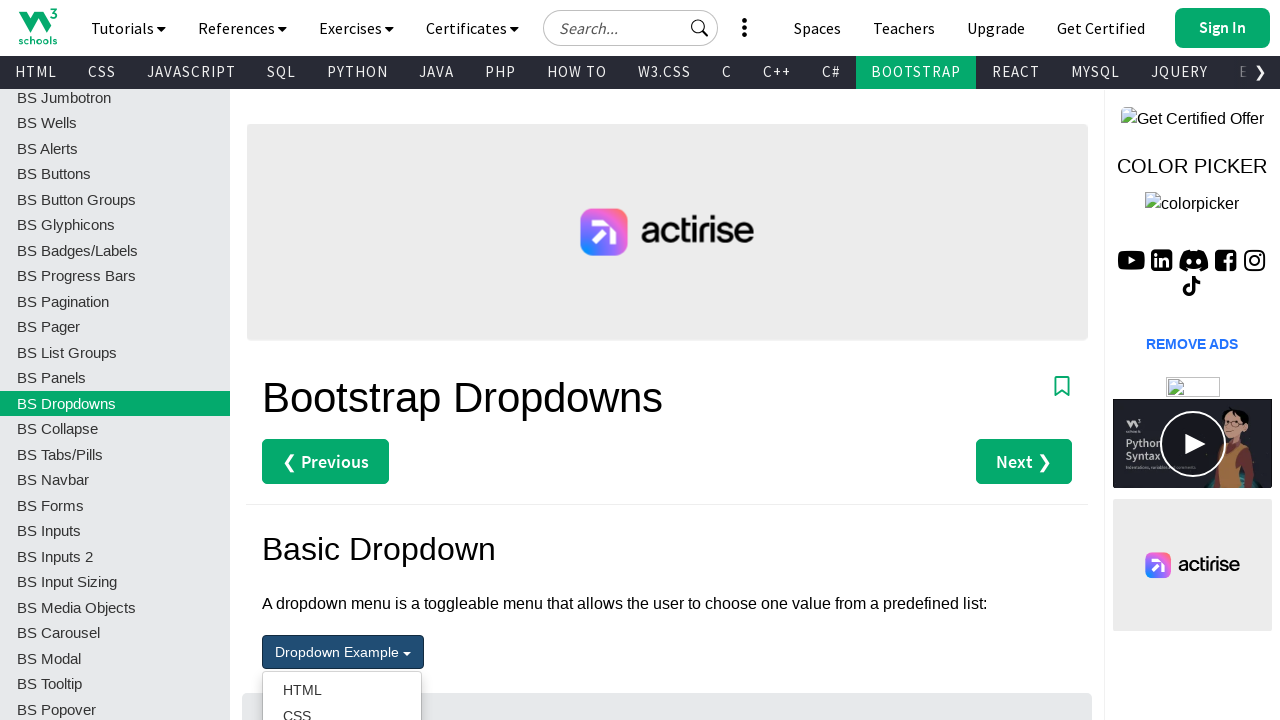

Selected JavaScript option from dropdown menu at (342, 360) on ul.dropdown-menu.test li a >> nth=2
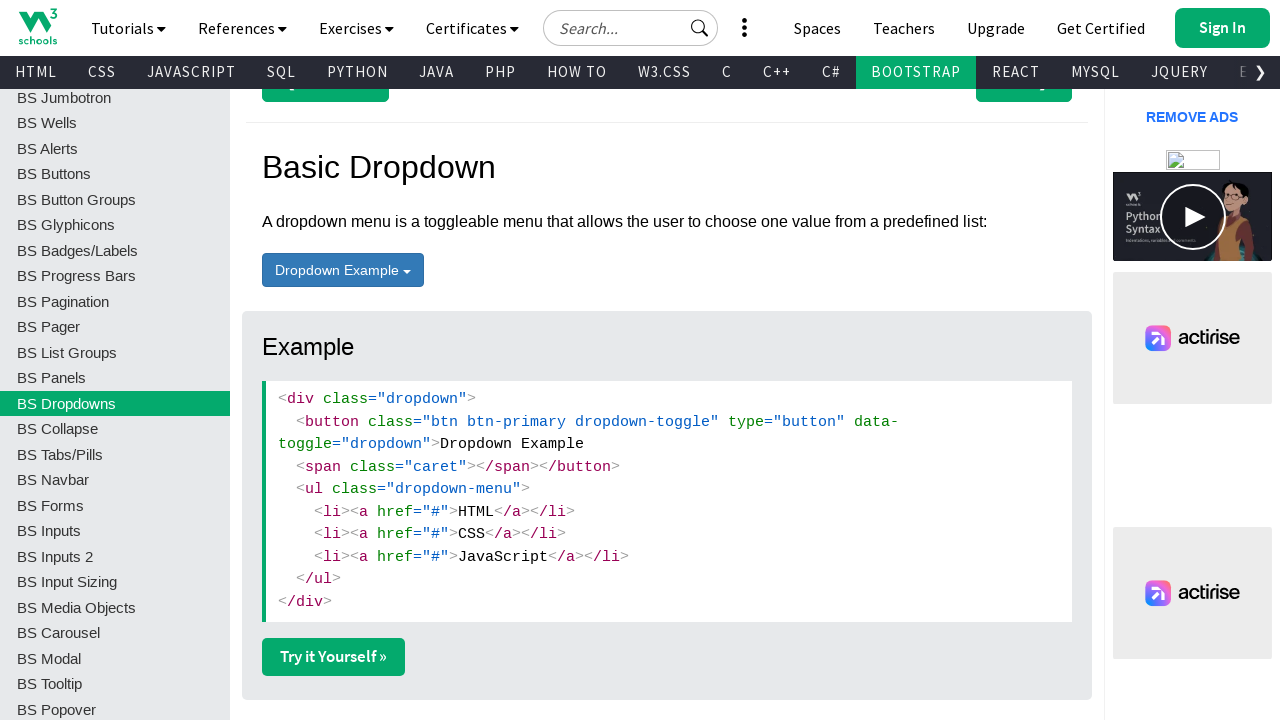

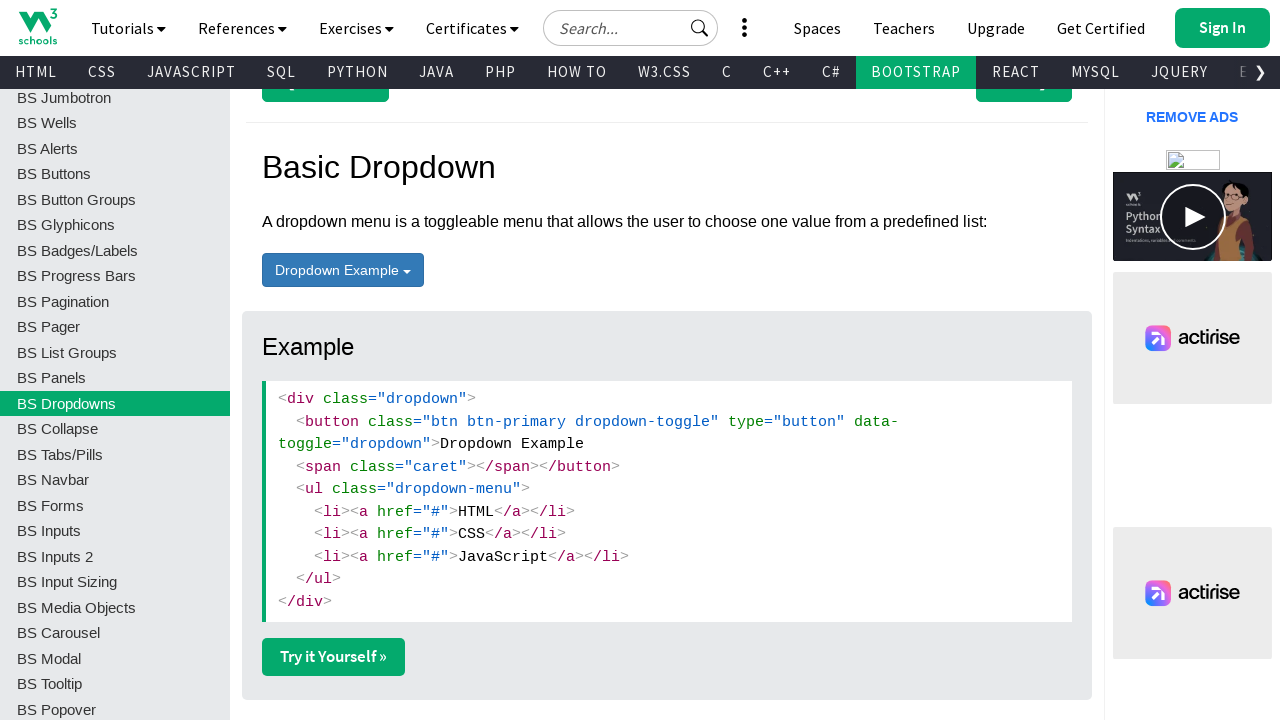